Tests the search bar on W3Schools by entering a search query

Starting URL: https://www.w3schools.com/

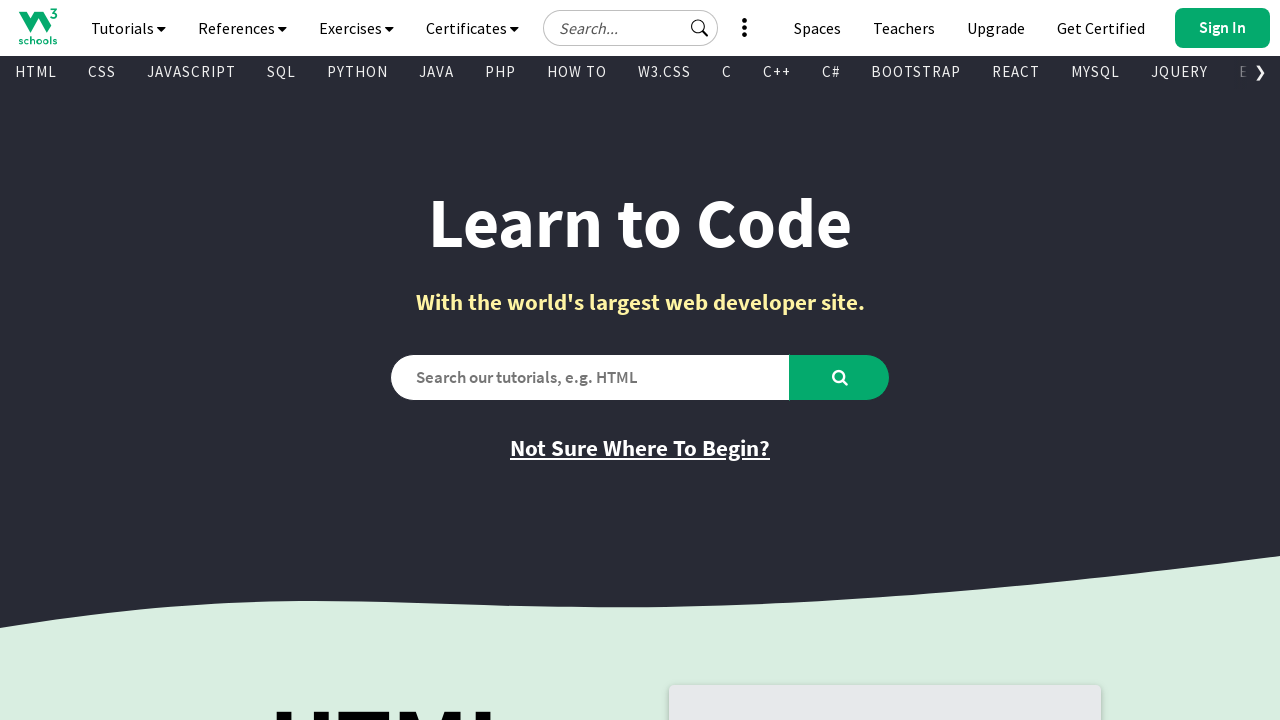

Filled search field with 'html' query on input[placeholder='Search our tutorials, e.g. HTML']
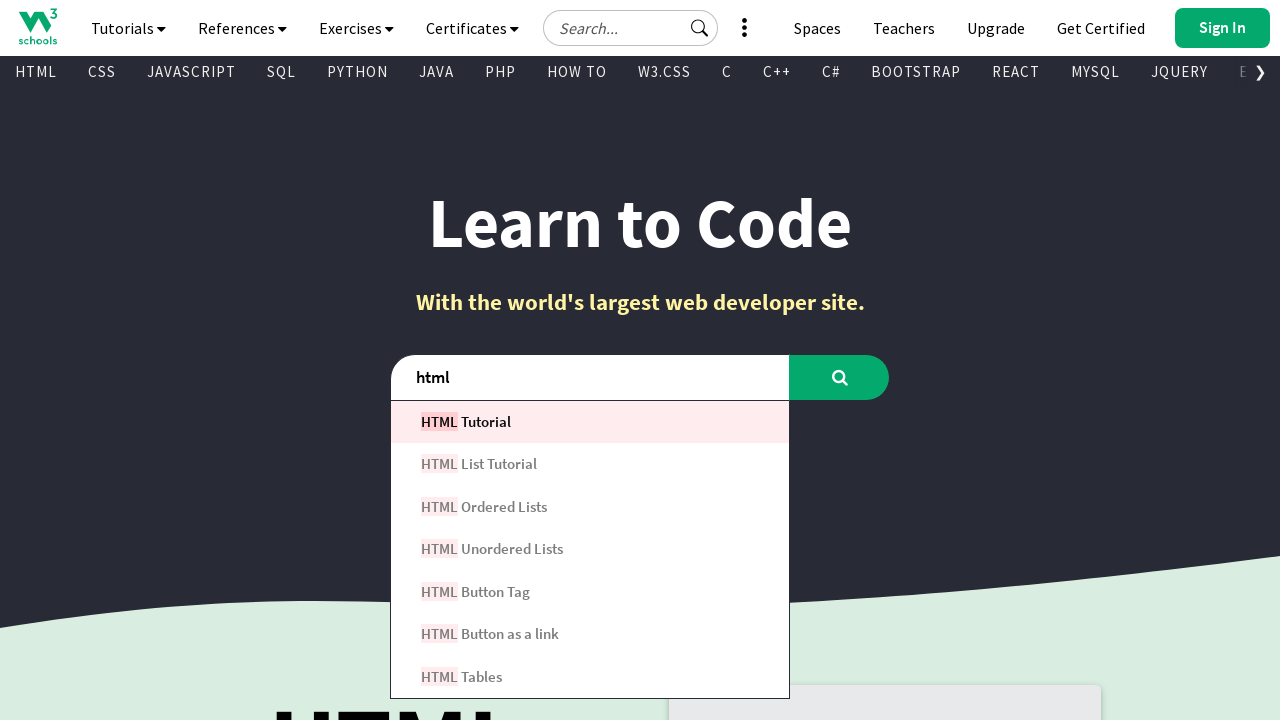

Waited 3 seconds for search suggestions or results to appear
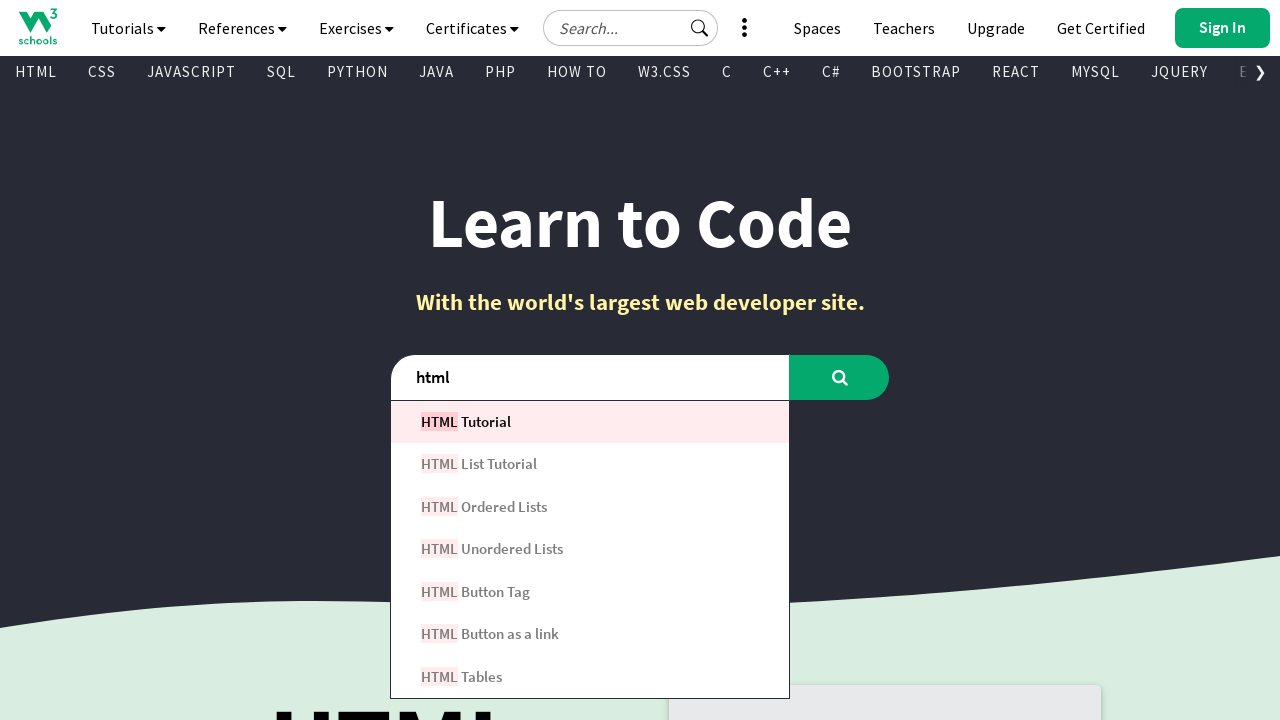

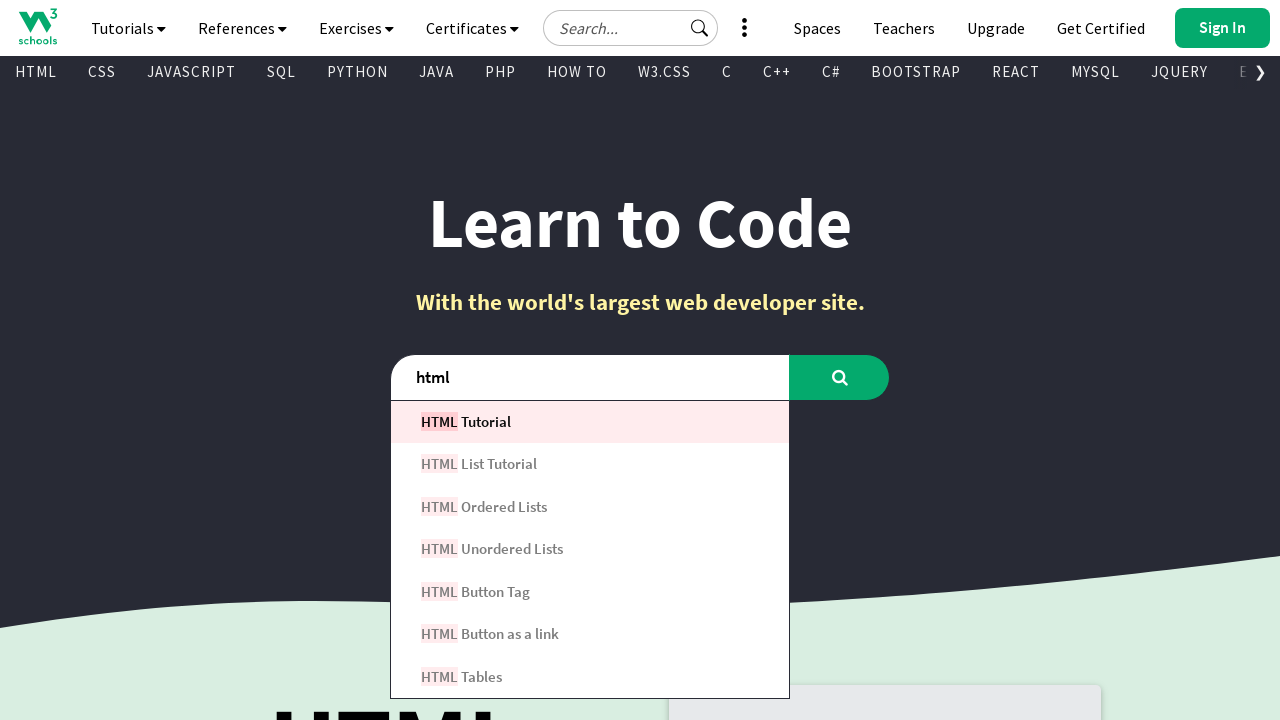